Tests dynamic control functionality by checking if an input field is enabled, toggling its state, and verifying the change

Starting URL: https://v1.training-support.net/selenium/dynamic-controls

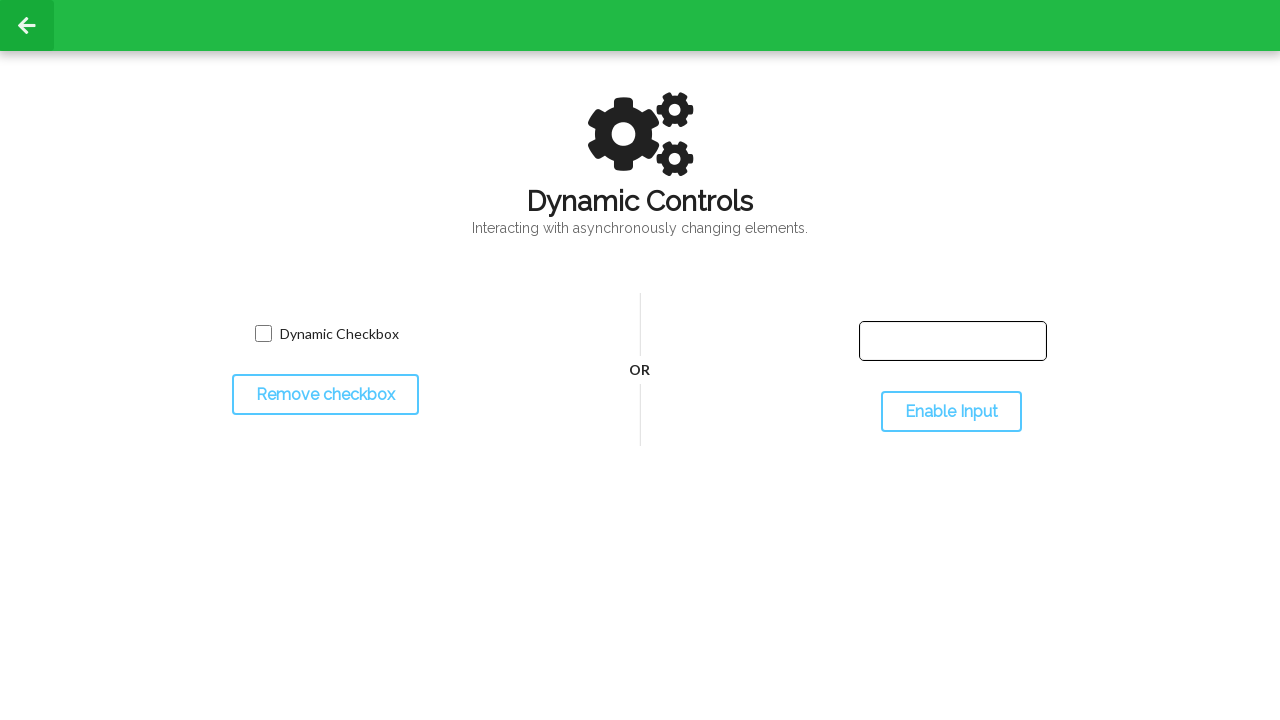

Located the input field element
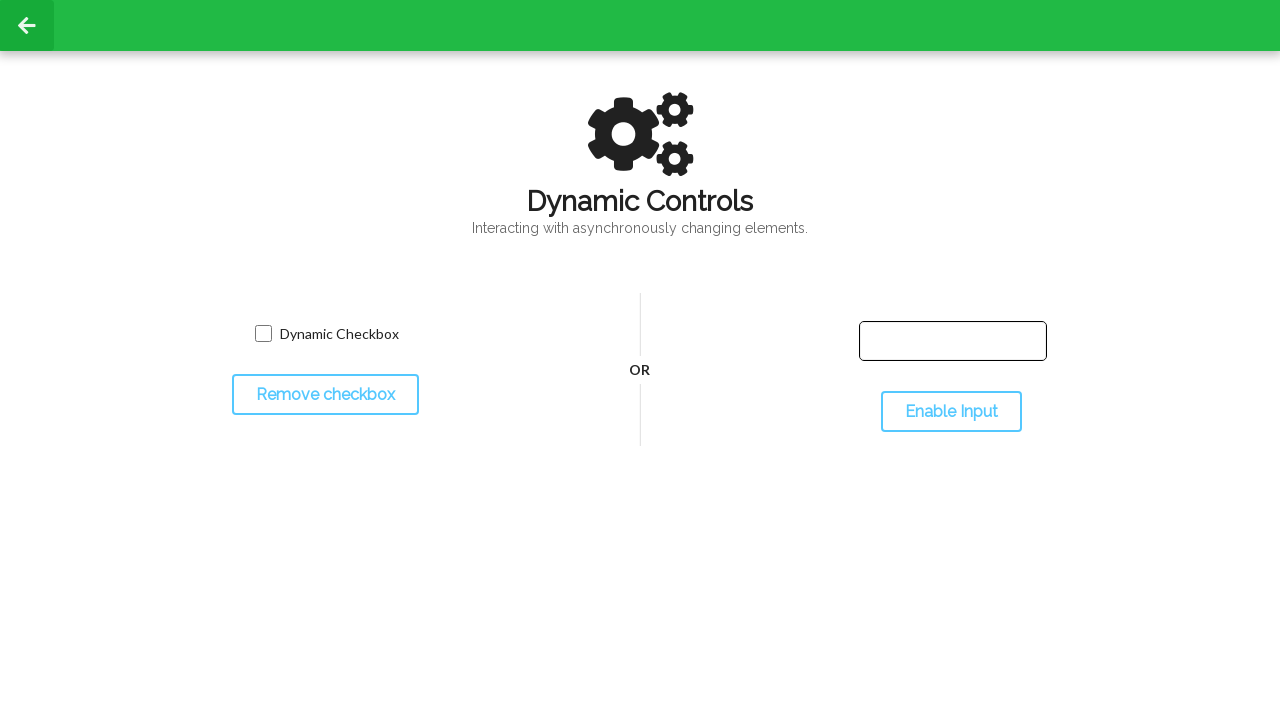

Checked initial state of input field - it is enabled
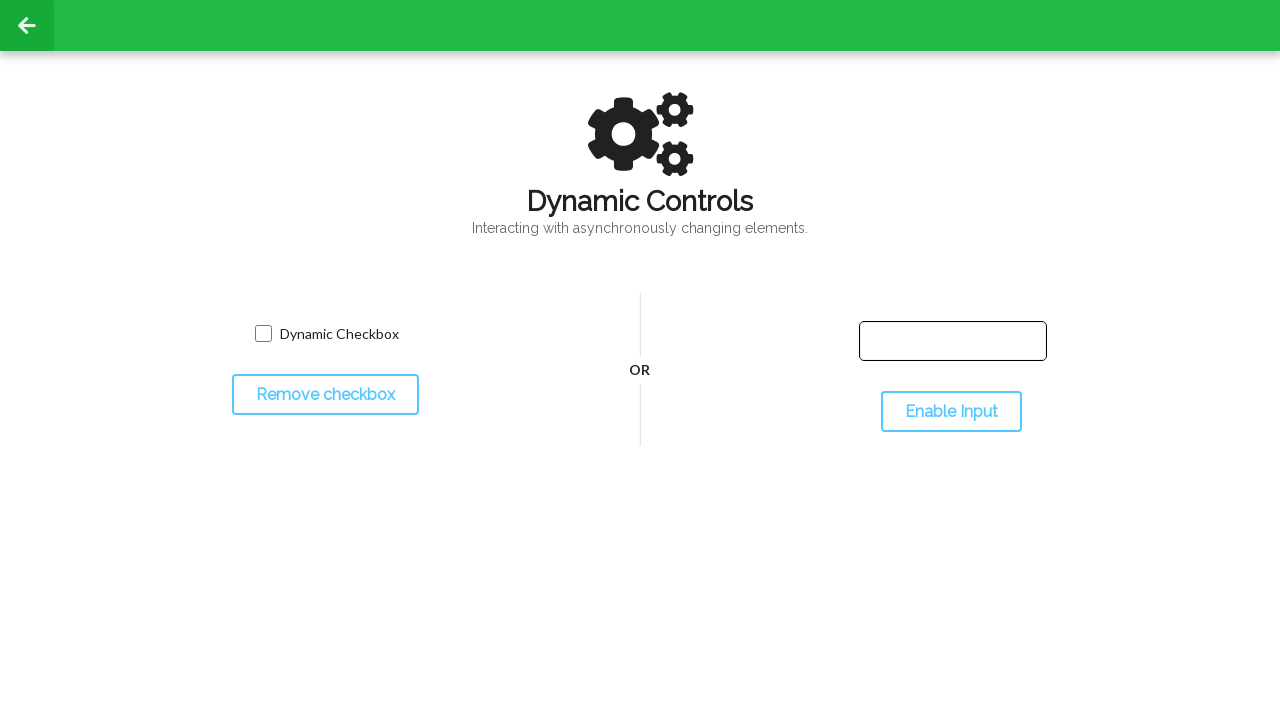

Clicked the toggle button to change input field state at (951, 412) on #toggleInput
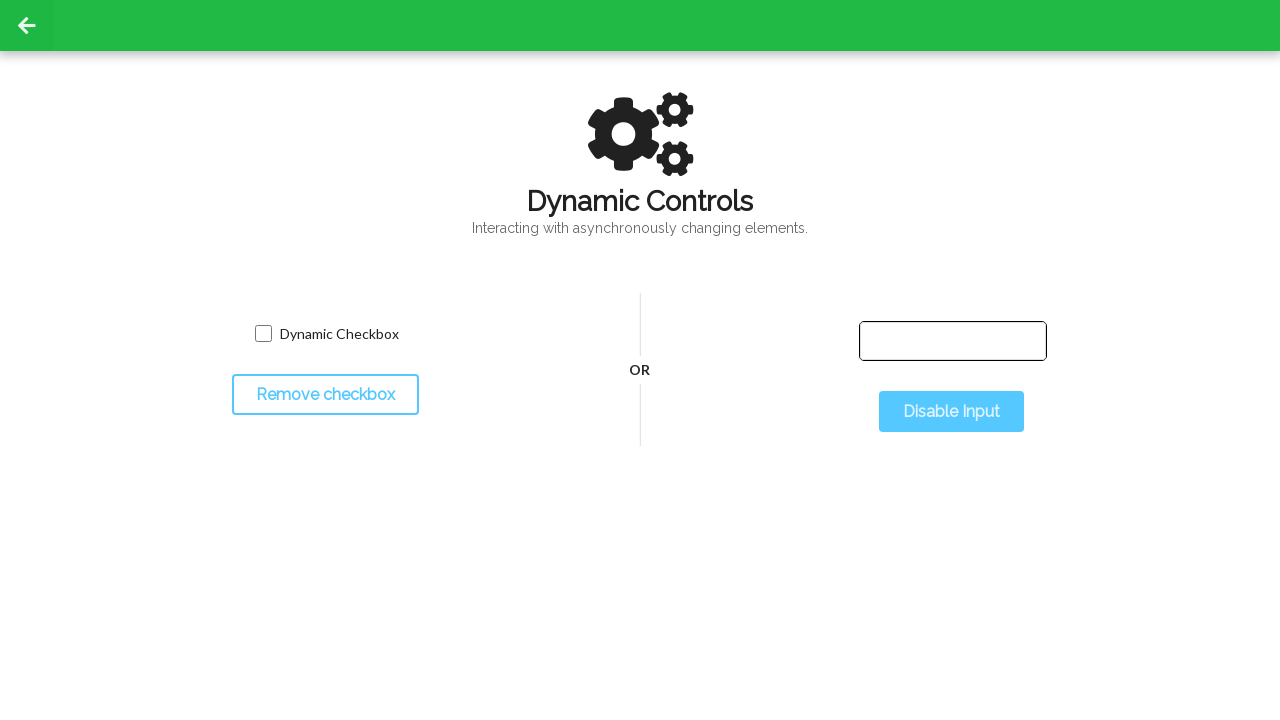

Waited 500ms for the input field state to update
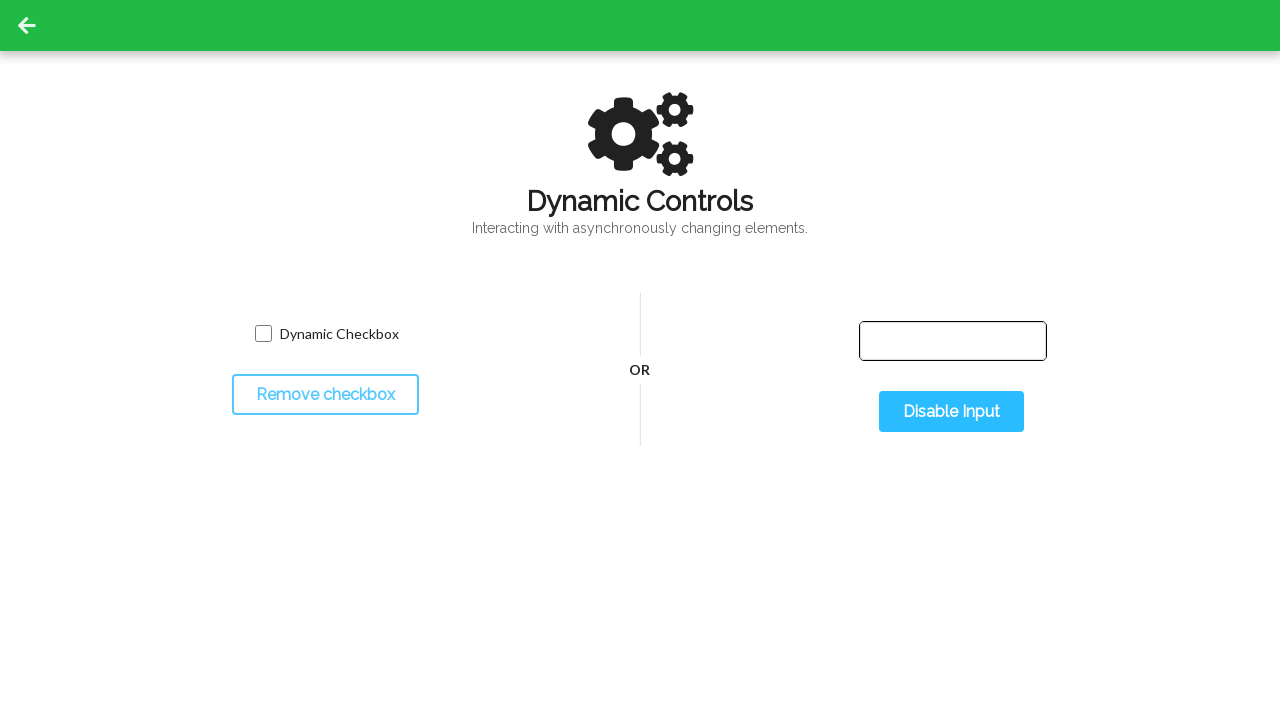

Verified the input field state changed after toggle
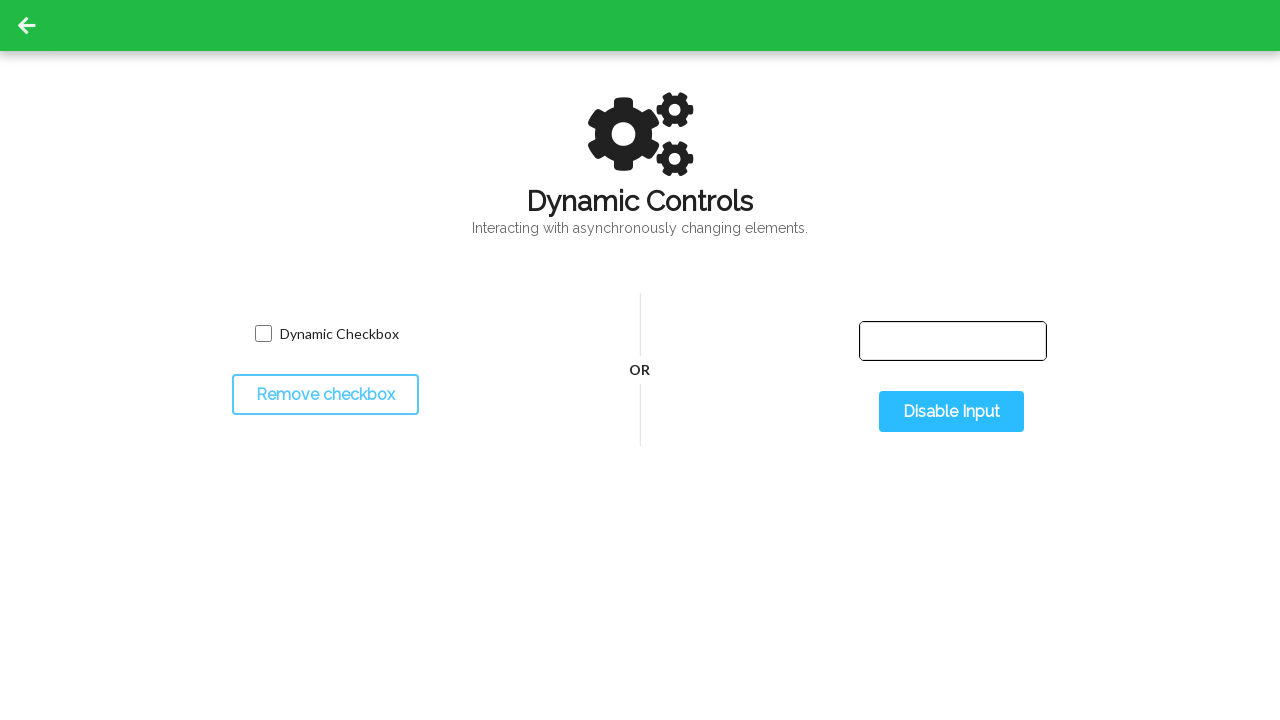

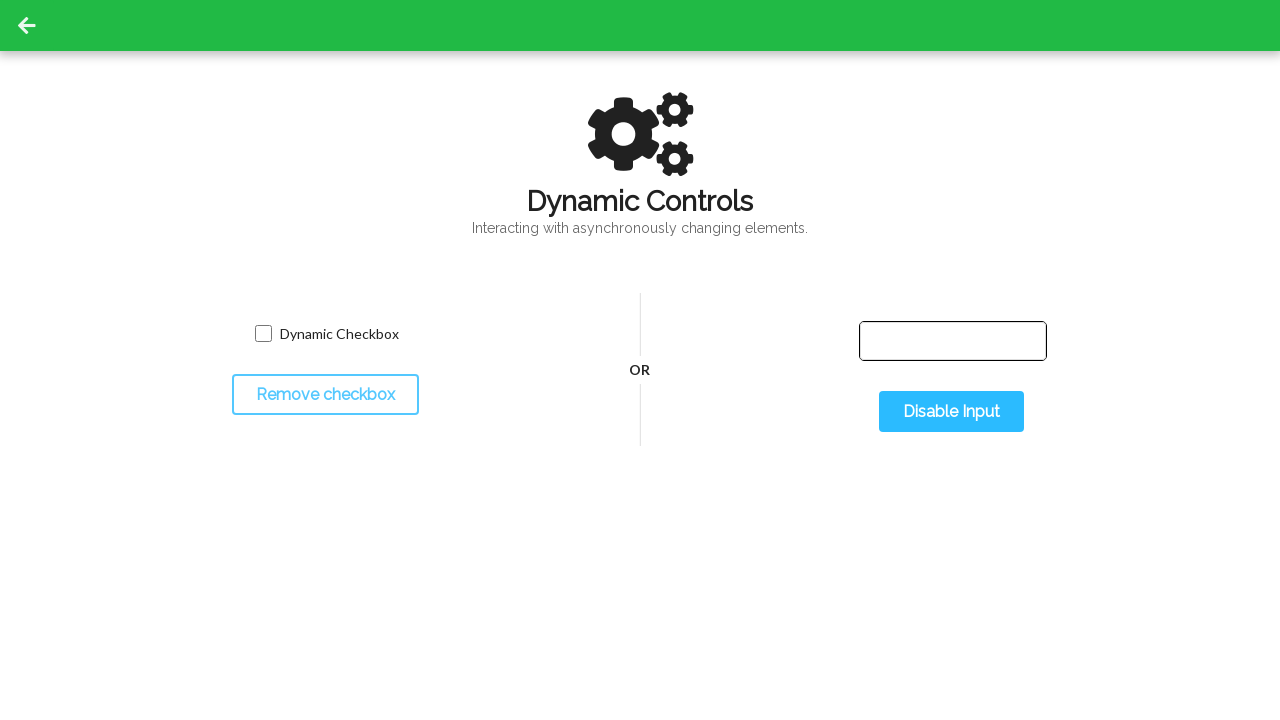